Tests checkbox functionality on a demo page by clicking a checkbox and verifying its selected state changes, which also affects the enabled state of another input element

Starting URL: https://www.plus2net.com/javascript_tutorial/enable-disable-demo.php

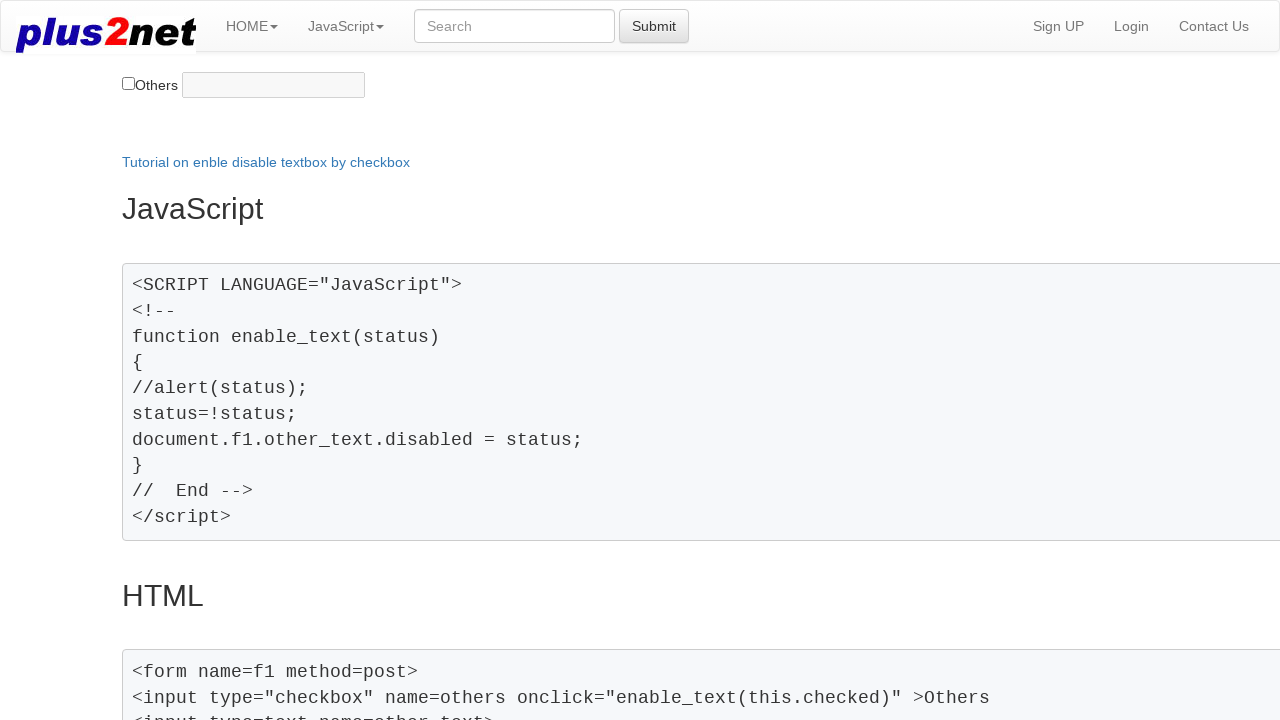

Located checkbox element on the page
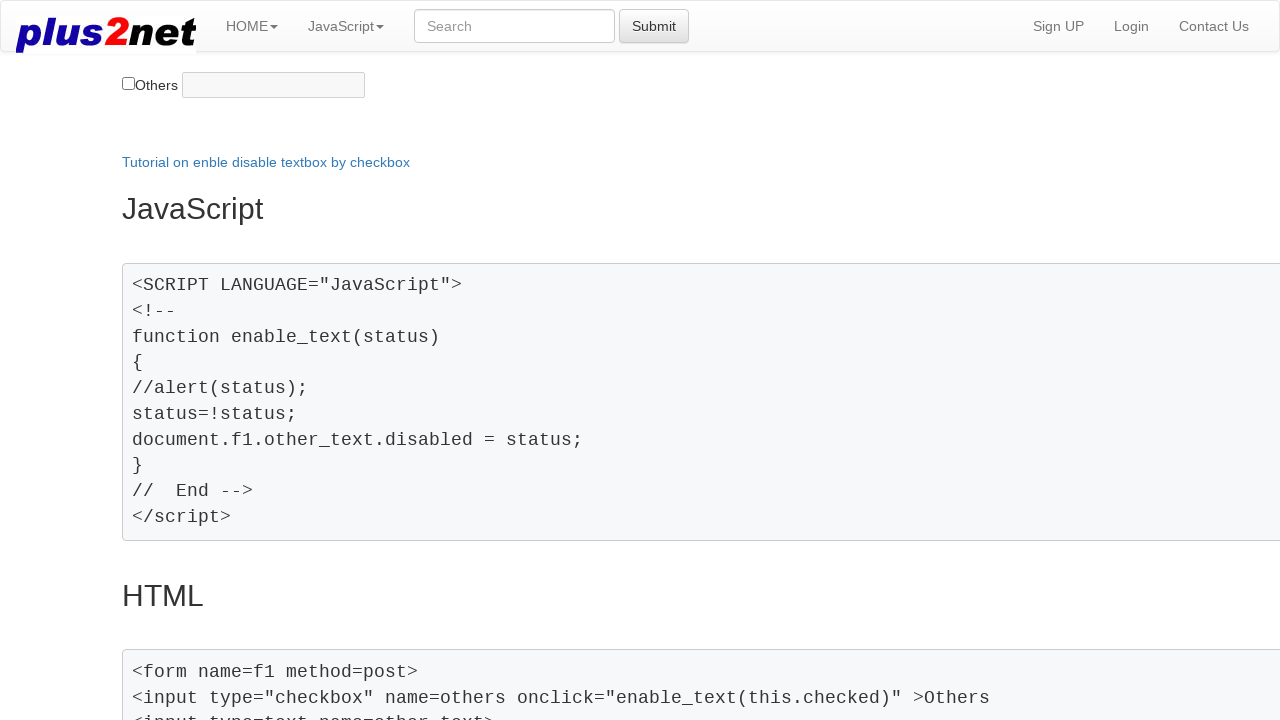

Clicked checkbox to toggle its state at (128, 84) on input[type='checkbox']
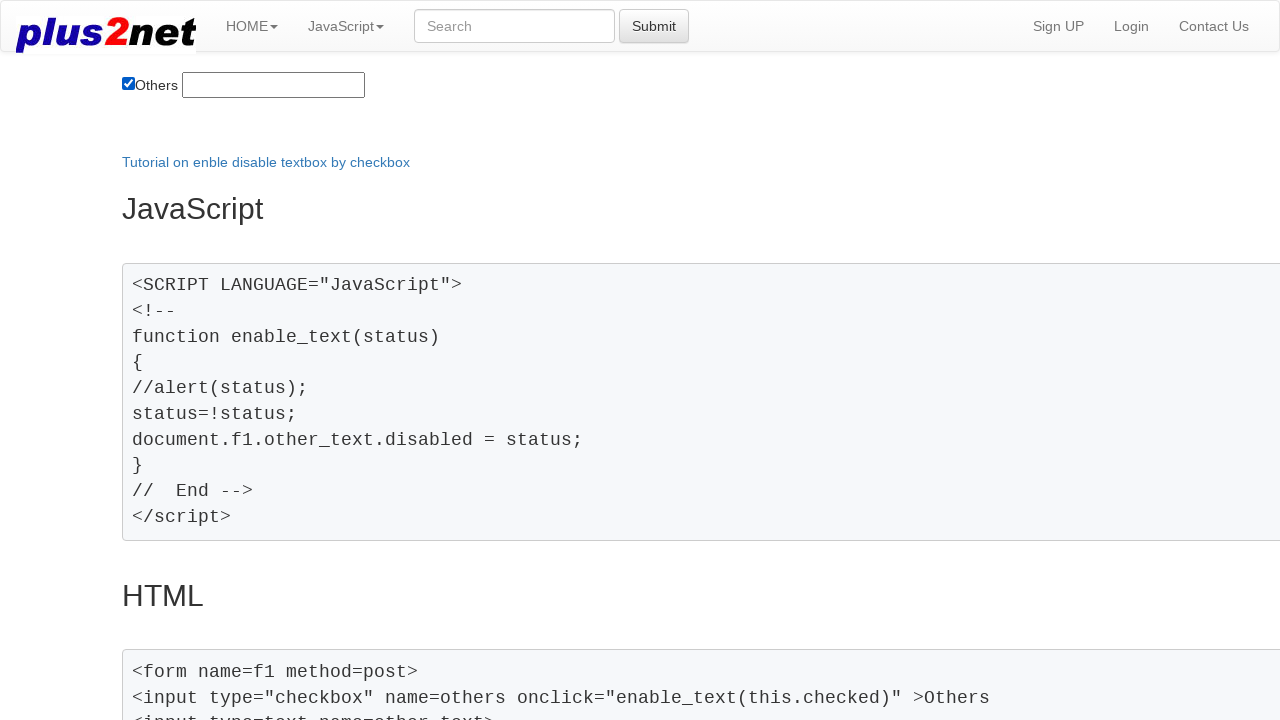

Waited 500ms for state change to be reflected
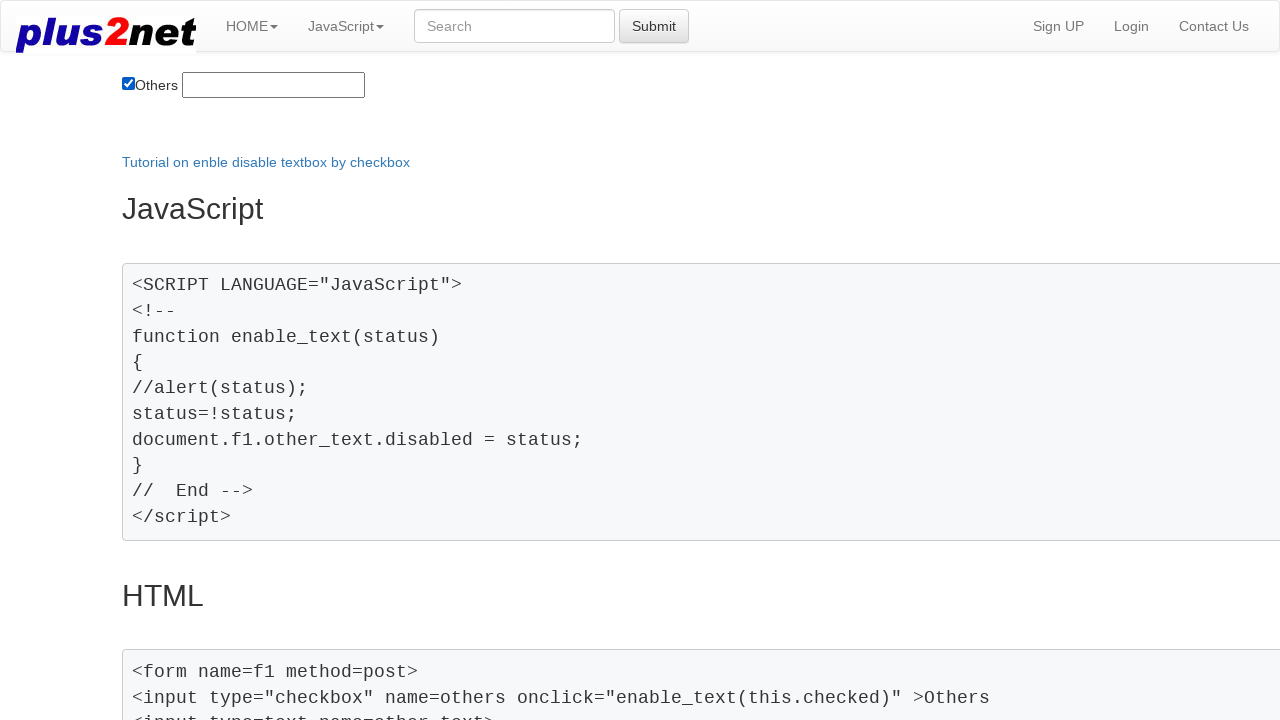

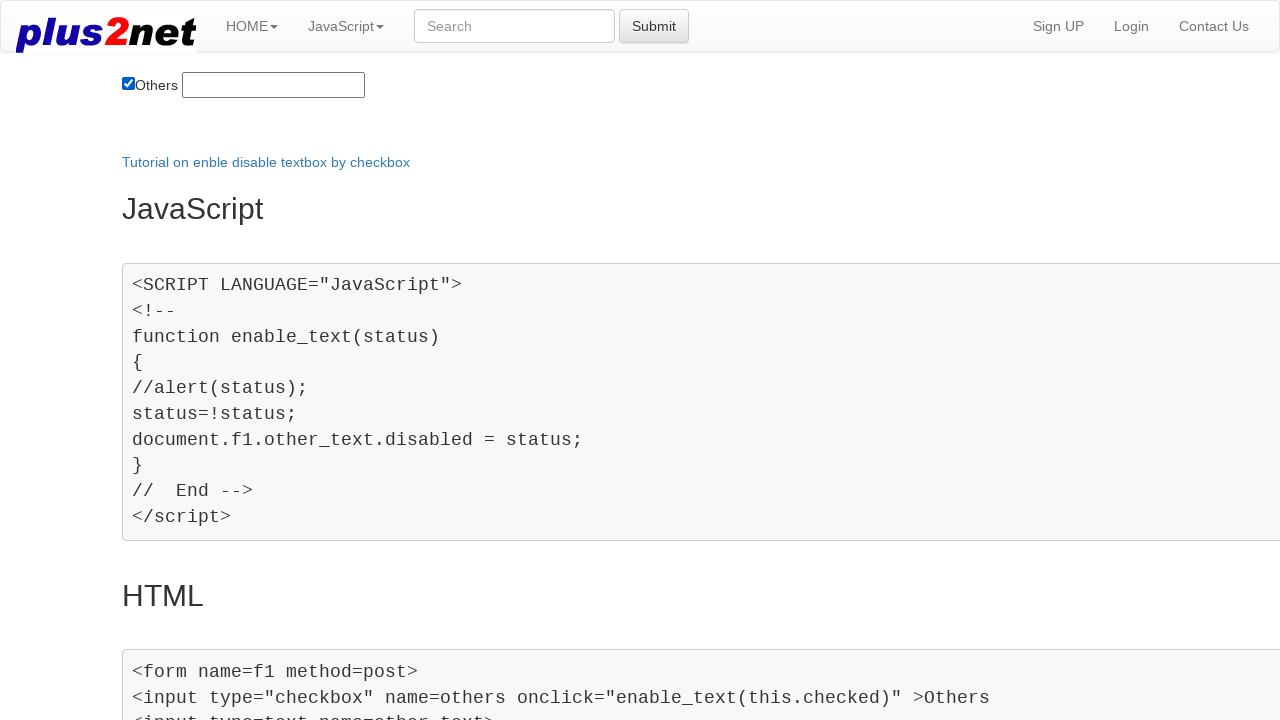